Tests a registration flow by navigating through ToolsQA website, filling out a registration form with personal details including name, email, mobile, country, city, and message, then submitting the form.

Starting URL: https://demoqa.com/

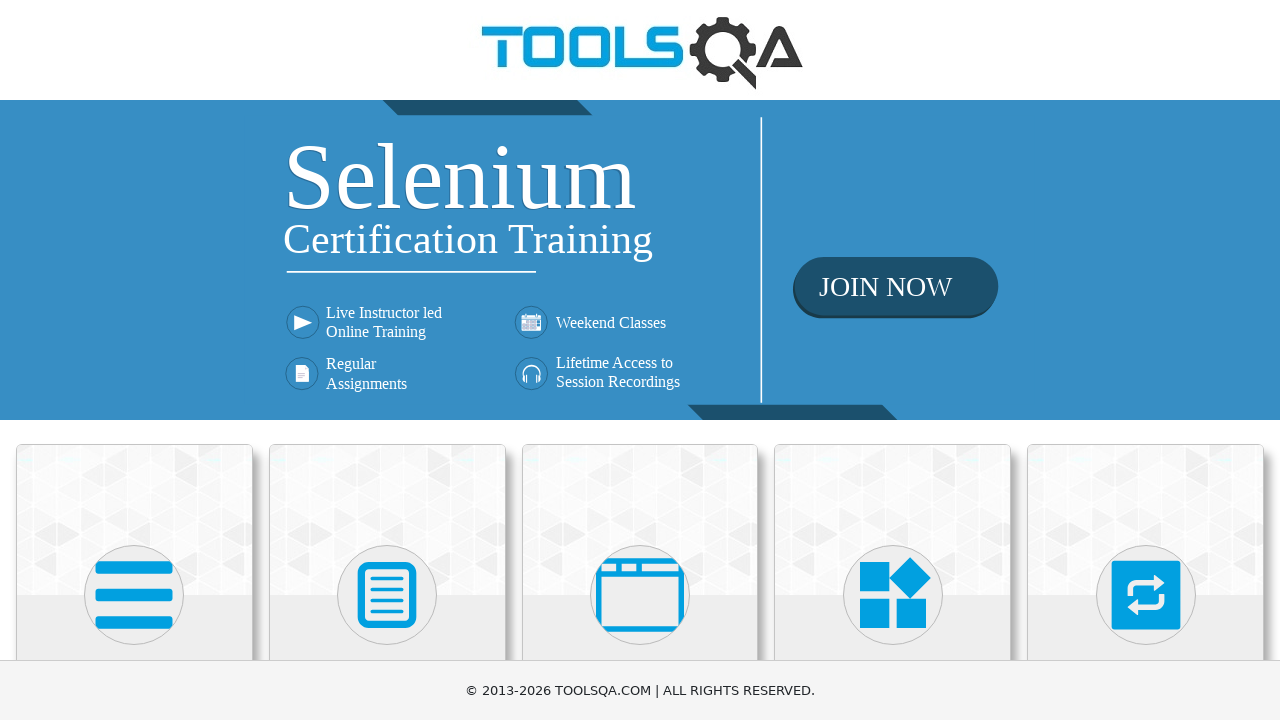

Created a new browser page
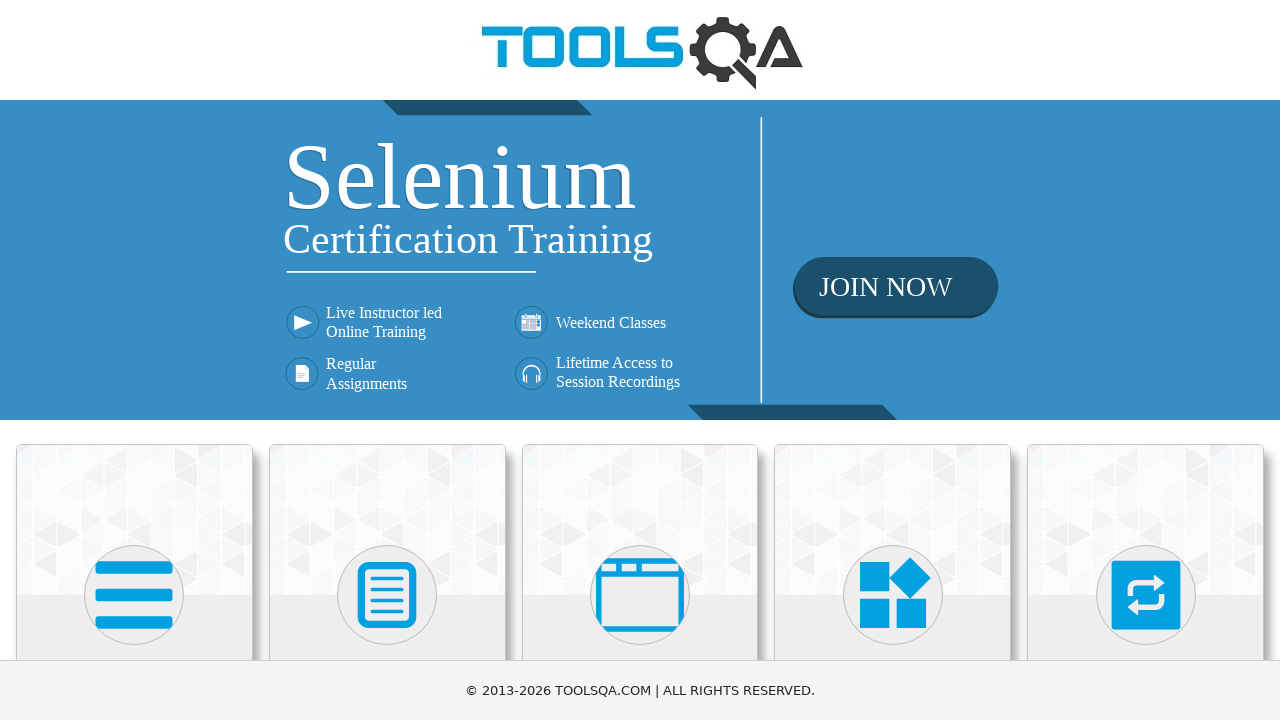

Closed the newly created page
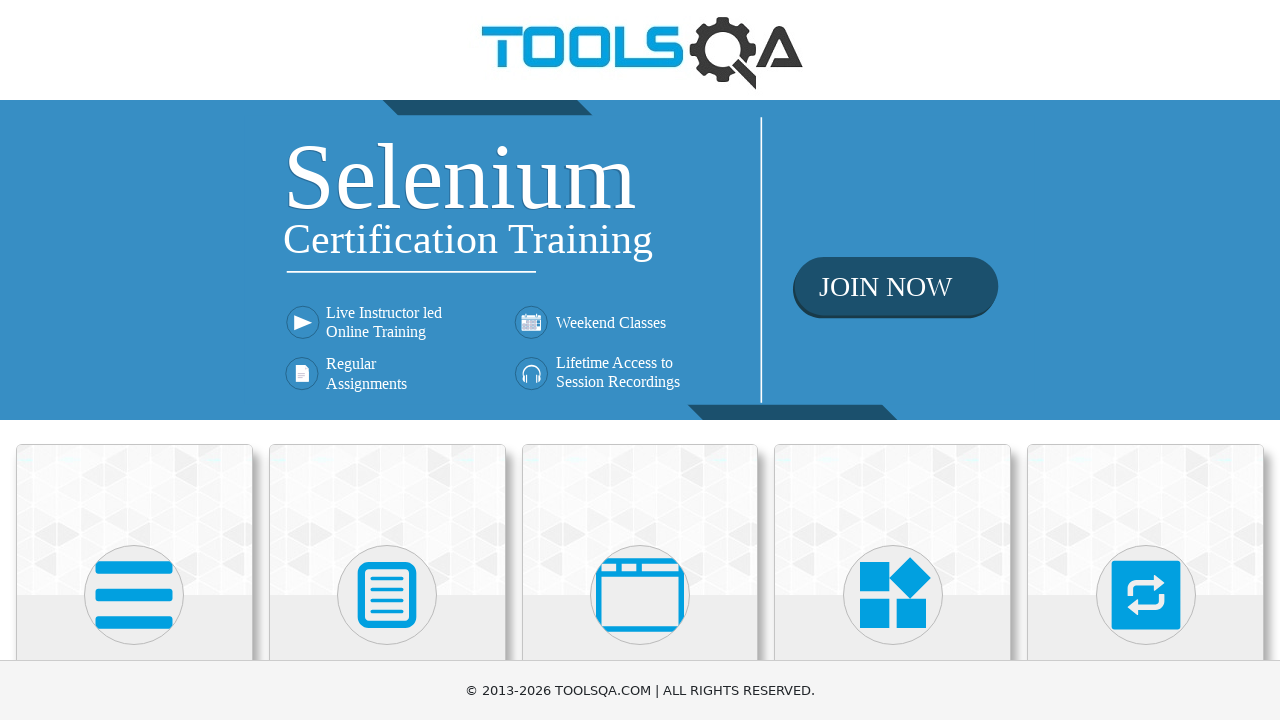

Right-clicked on Selenium Online Training link at (640, 260) on internal:role=link[name="Selenium Online Training"i]
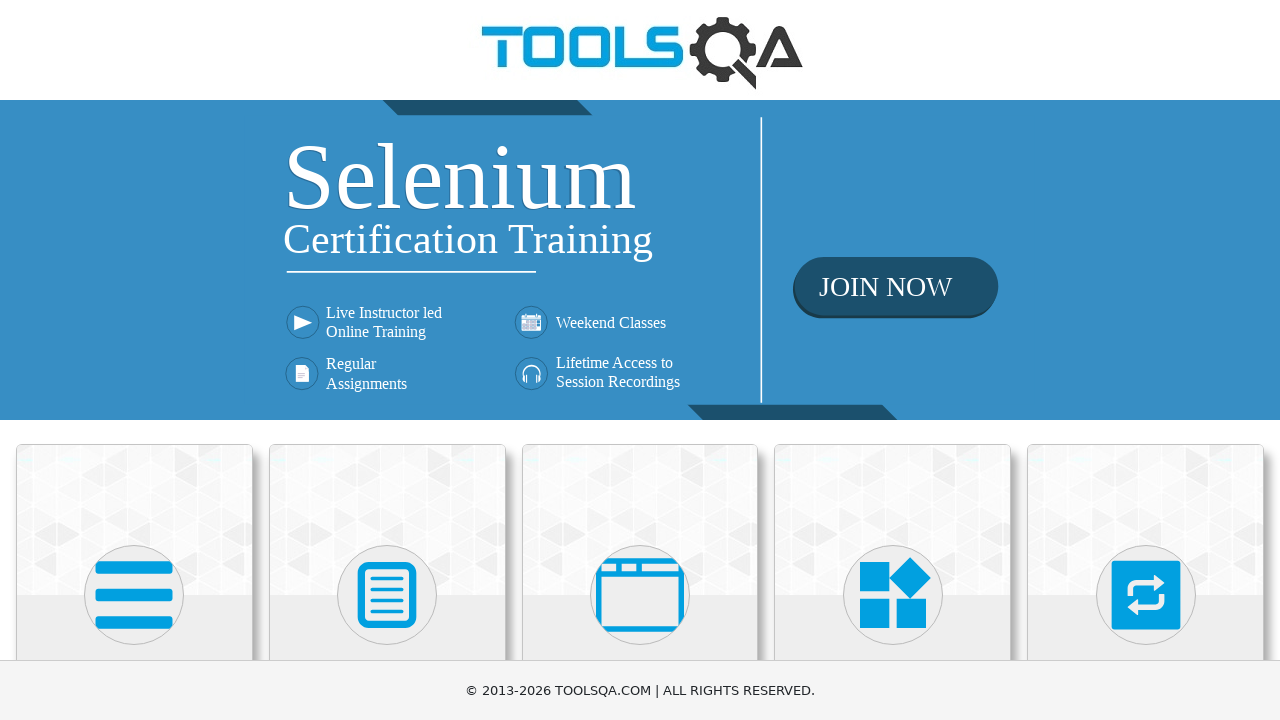

Created a new page for Selenium training
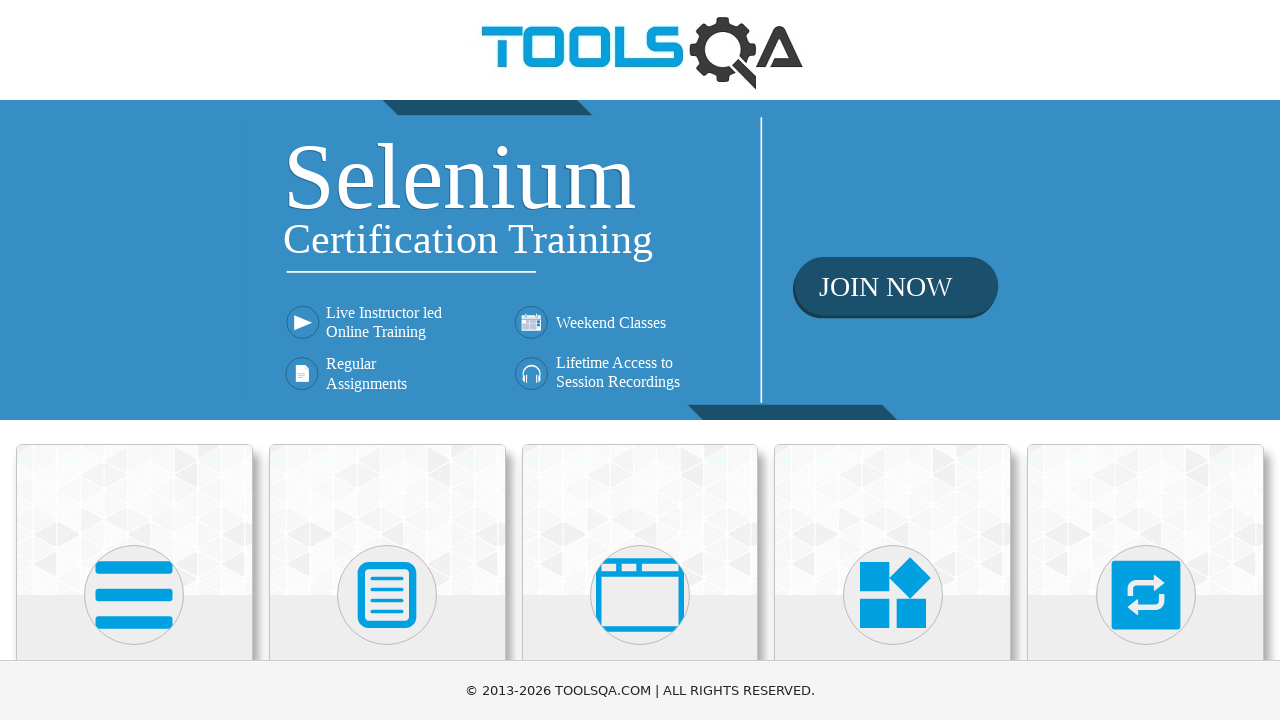

Navigated to Selenium training URL
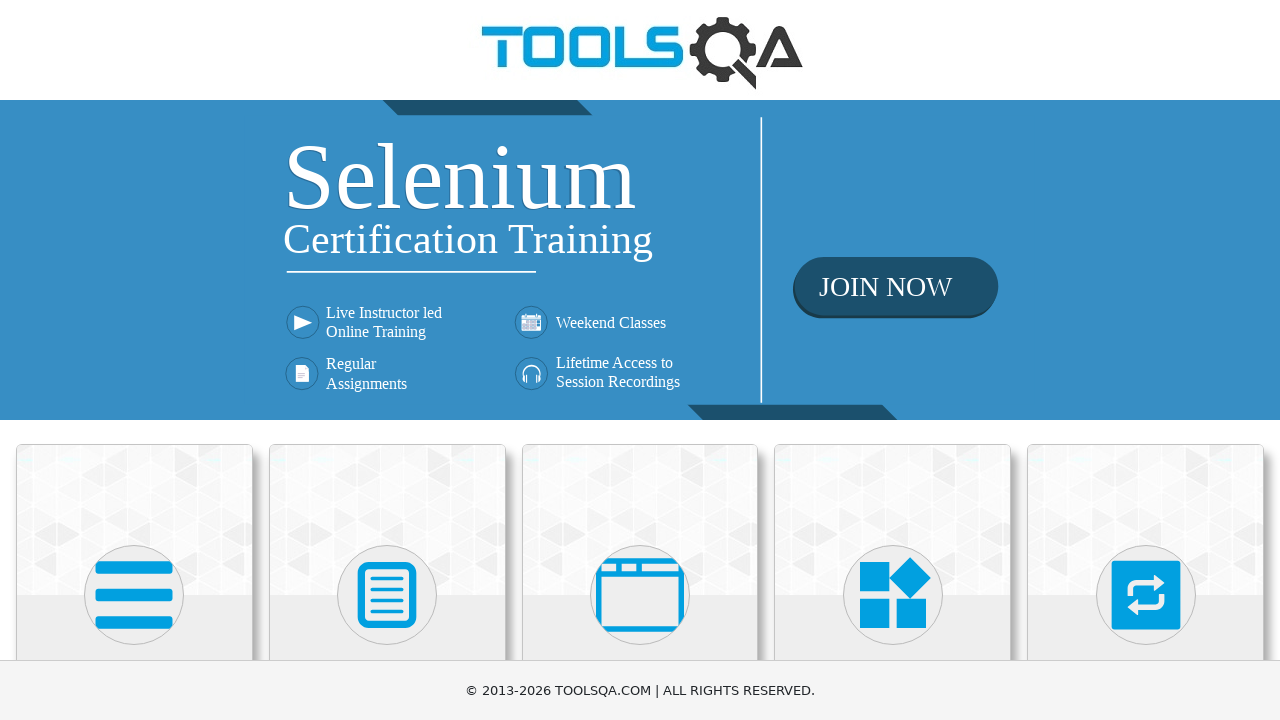

Clicked on '14+' text at (1028, 361) on internal:text="14+"s
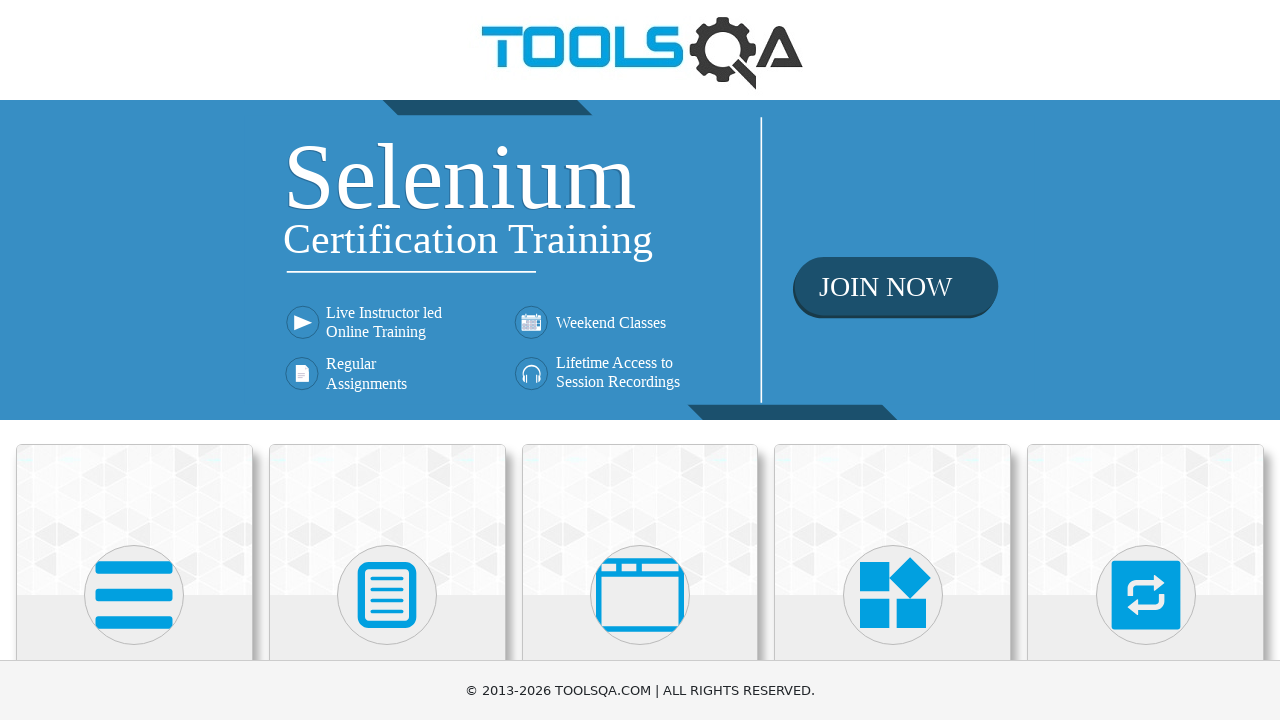

Clicked Selenium Training link at (742, 50) on internal:role=link[name="Selenium Training"i]
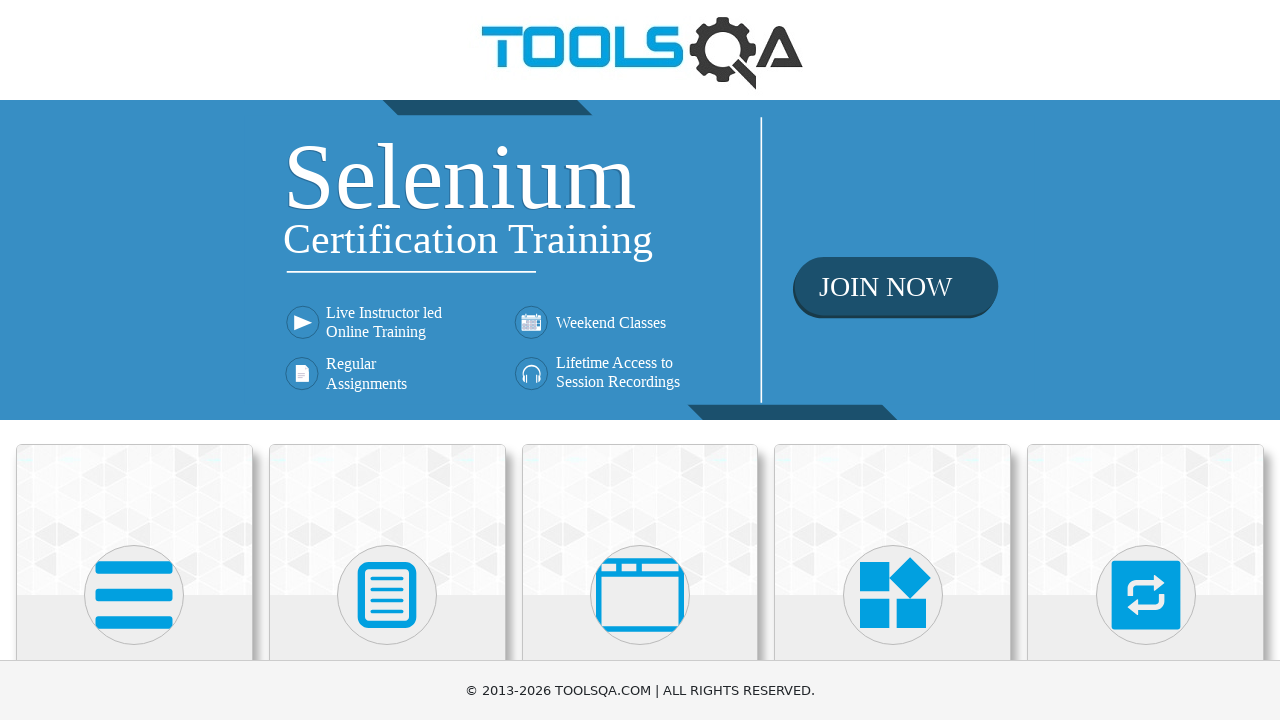

Clicked Demo Site link at (871, 50) on internal:role=link[name="Demo Site"i]
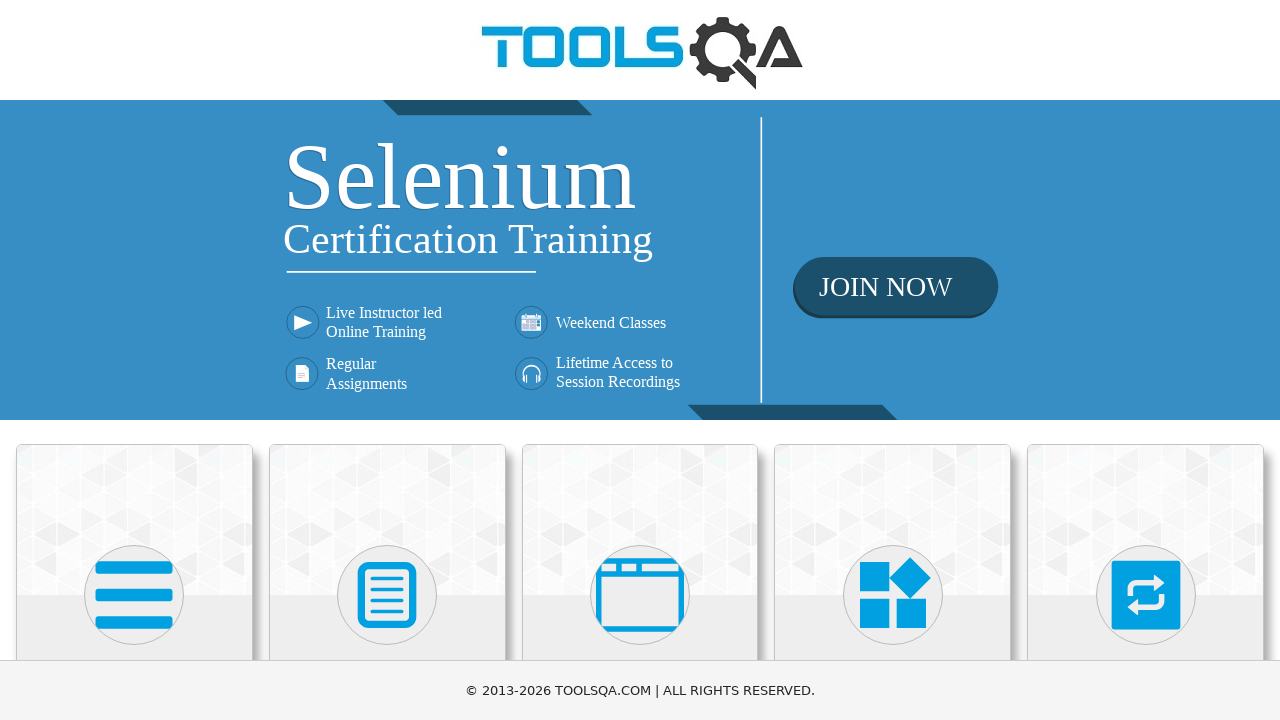

Closed the popup window that appeared
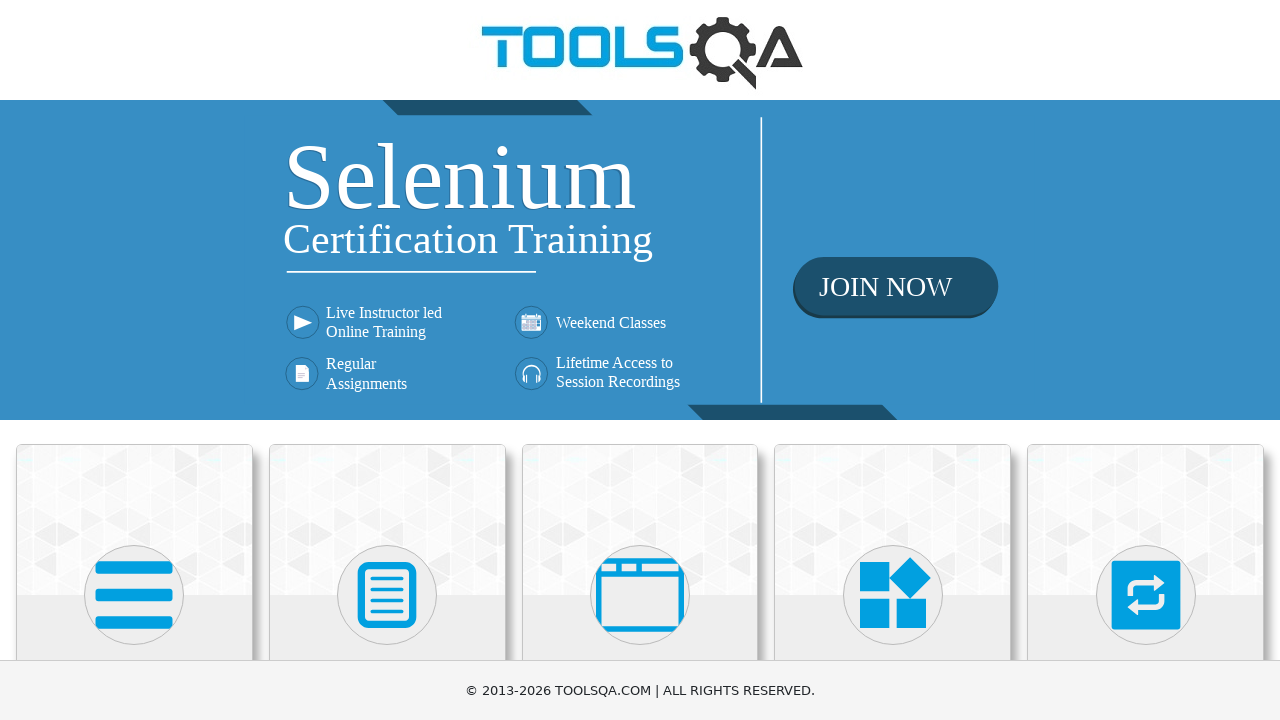

Clicked Home link at (631, 50) on internal:role=link[name="Home"i]
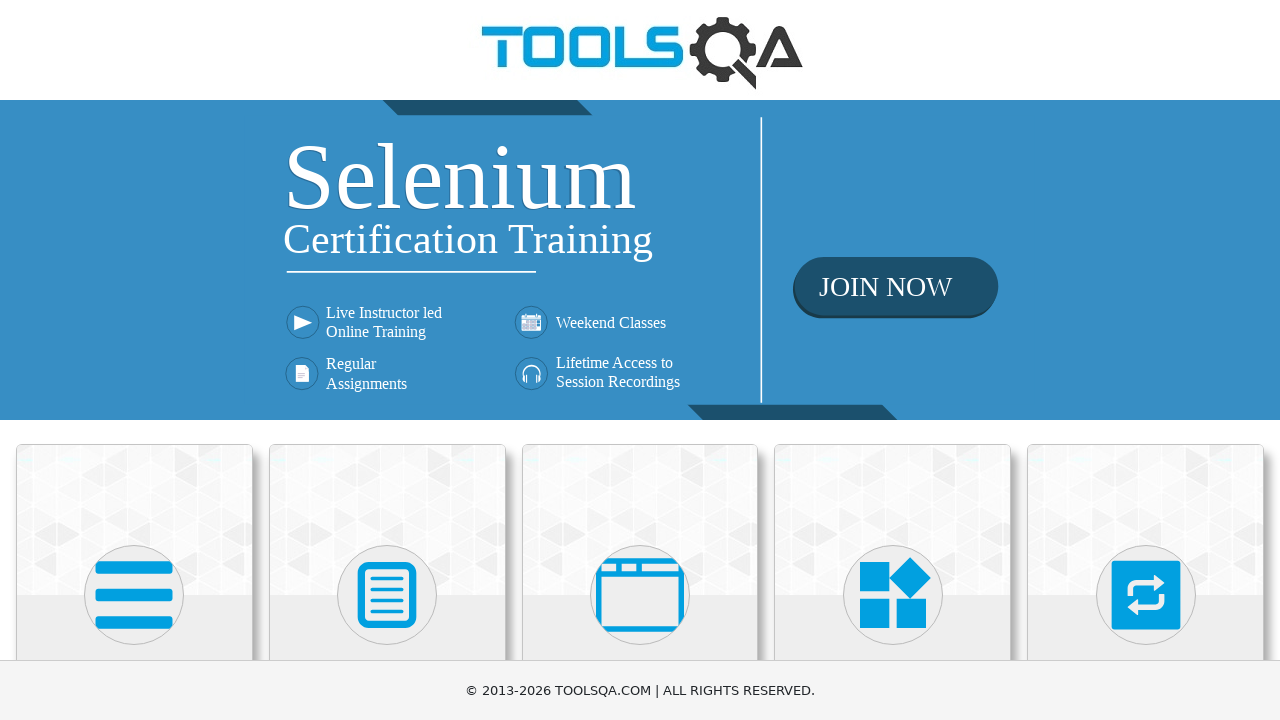

Clicked Enroll Yourself section at (338, 579) on internal:text="Enroll Yourself Read More"i
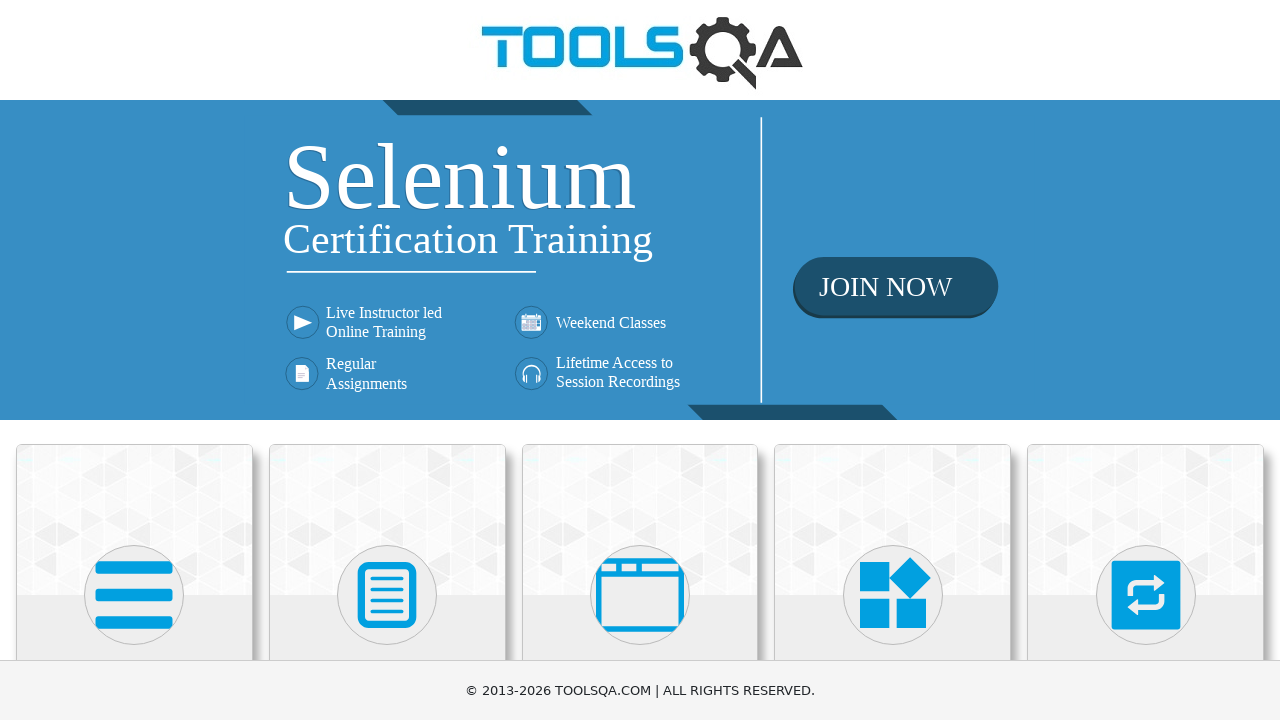

Clicked Go To Registration link at (264, 361) on internal:role=link[name="Go To Registration"i]
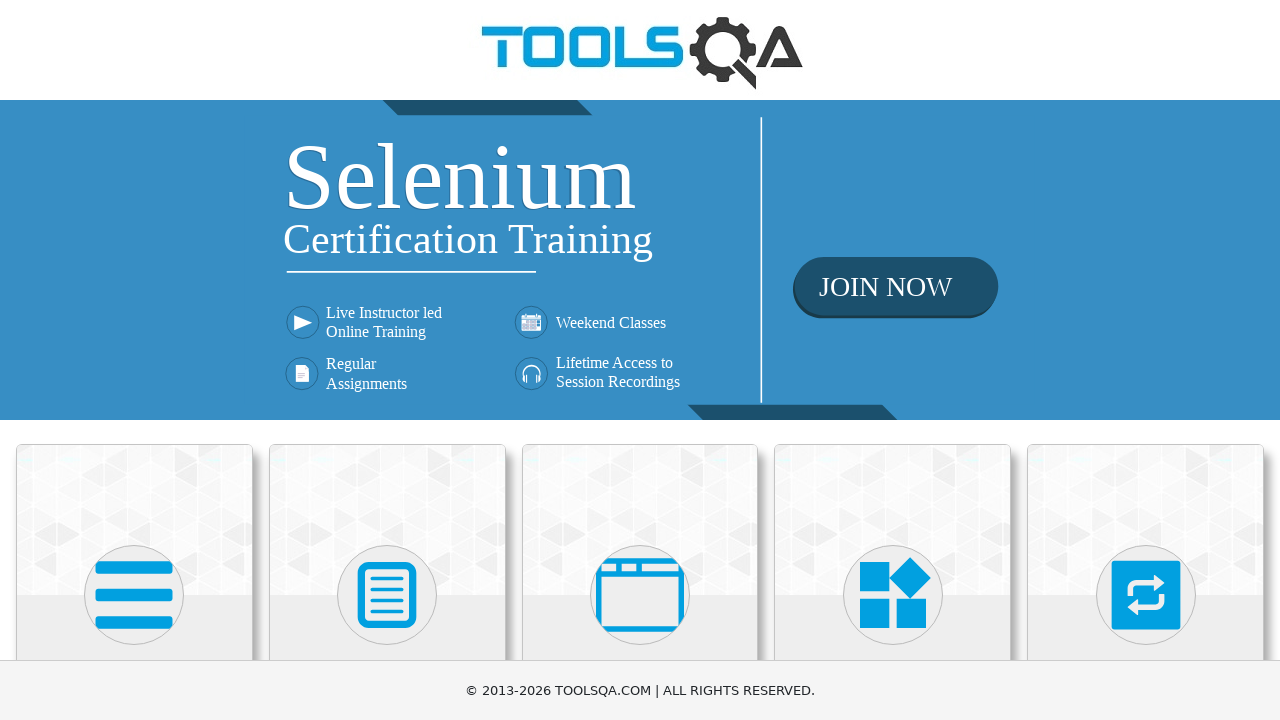

Clicked on First Name field at (385, 693) on internal:label="First Name (required)"i
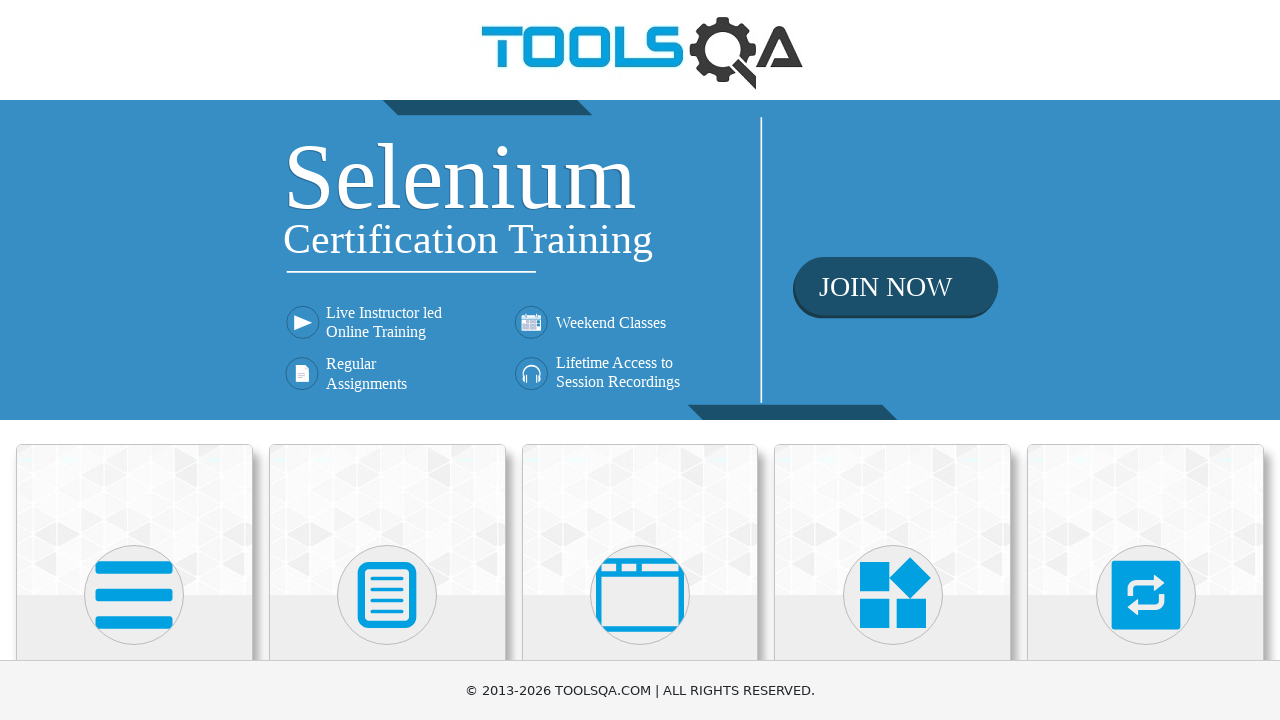

Filled First Name field with 'Marcus' on internal:label="First Name (required)"i
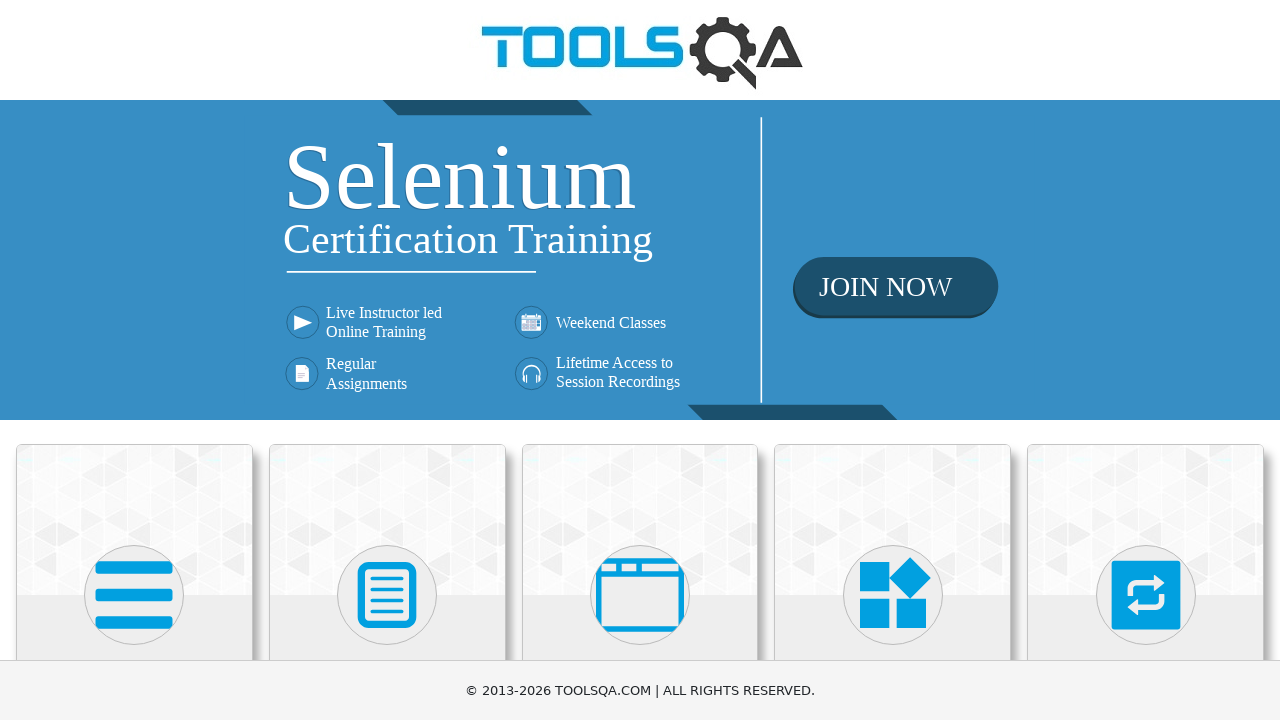

Clicked on Last Name field at (895, 693) on internal:label="Last Name"i
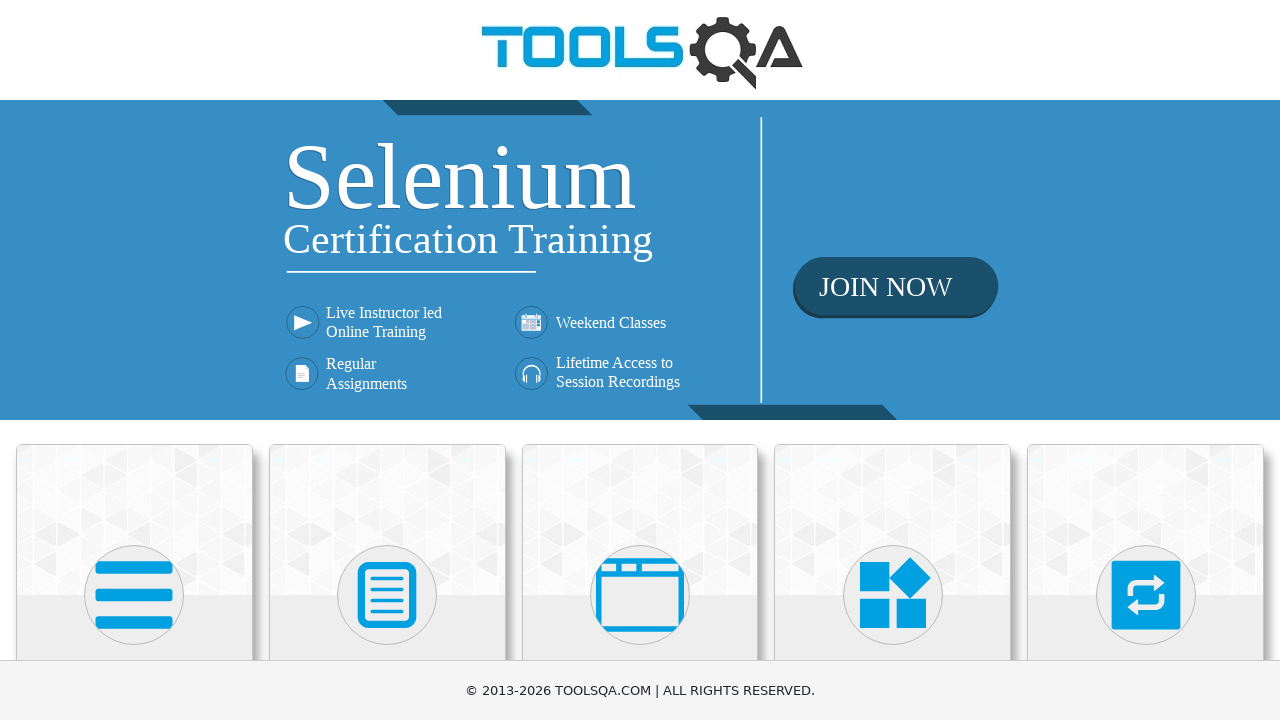

Filled Last Name field with 'Johnson' on internal:label="Last Name"i
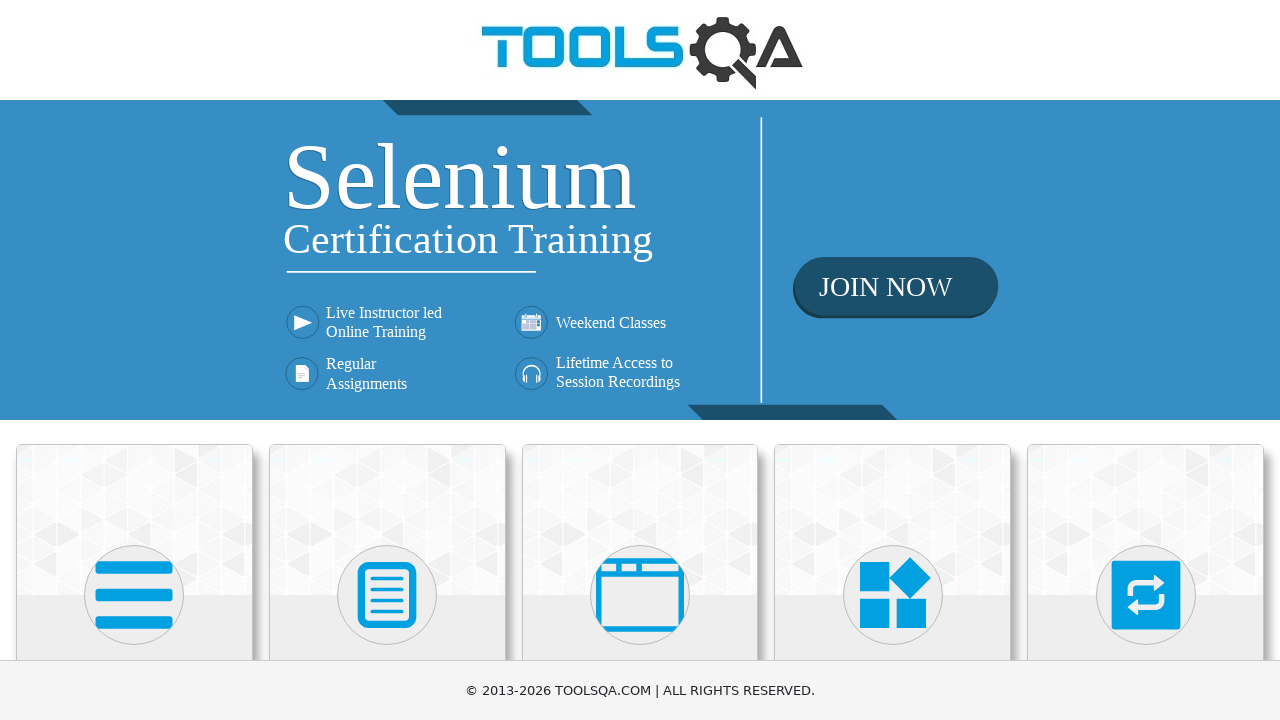

Clicked on Email field at (385, 360) on internal:label="Email\n(required)"i
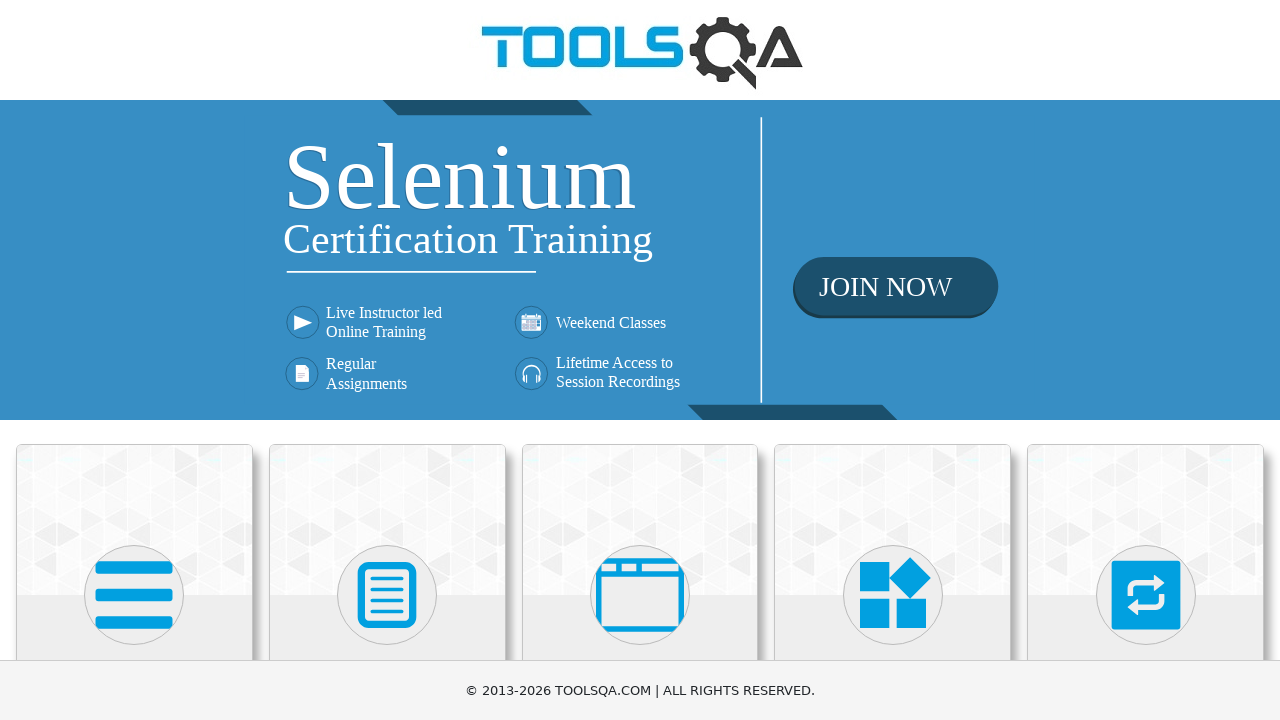

Filled Email field with 'marcus.johnson@testmail.com' on internal:label="Email\n(required)"i
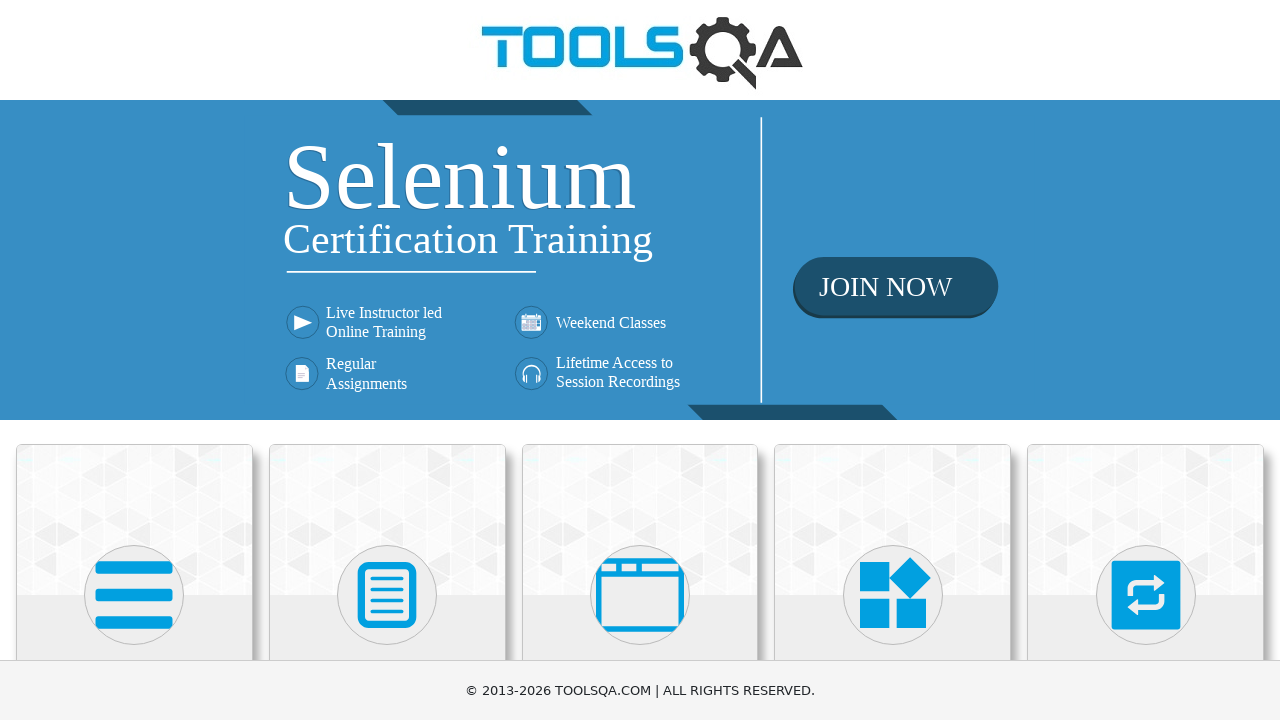

Clicked on Mobile field at (895, 360) on internal:label="Mobile (required)"i
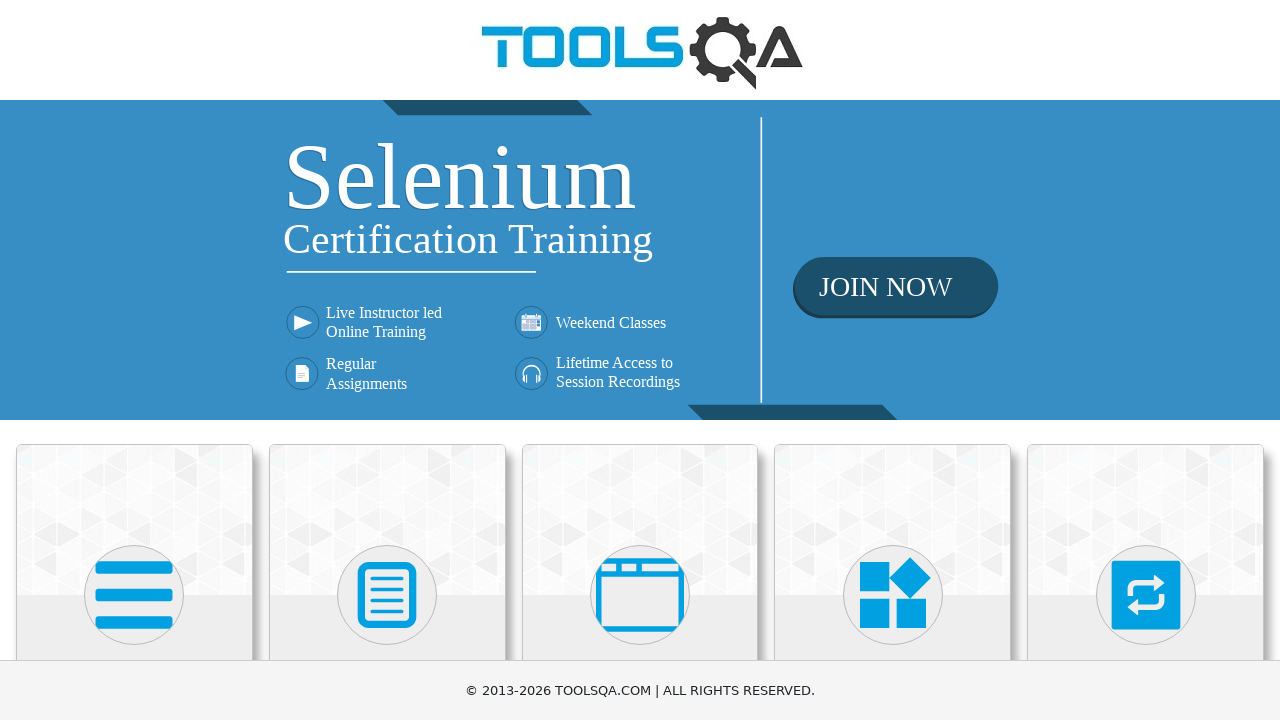

Filled Mobile field with '5551234567' on internal:label="Mobile (required)"i
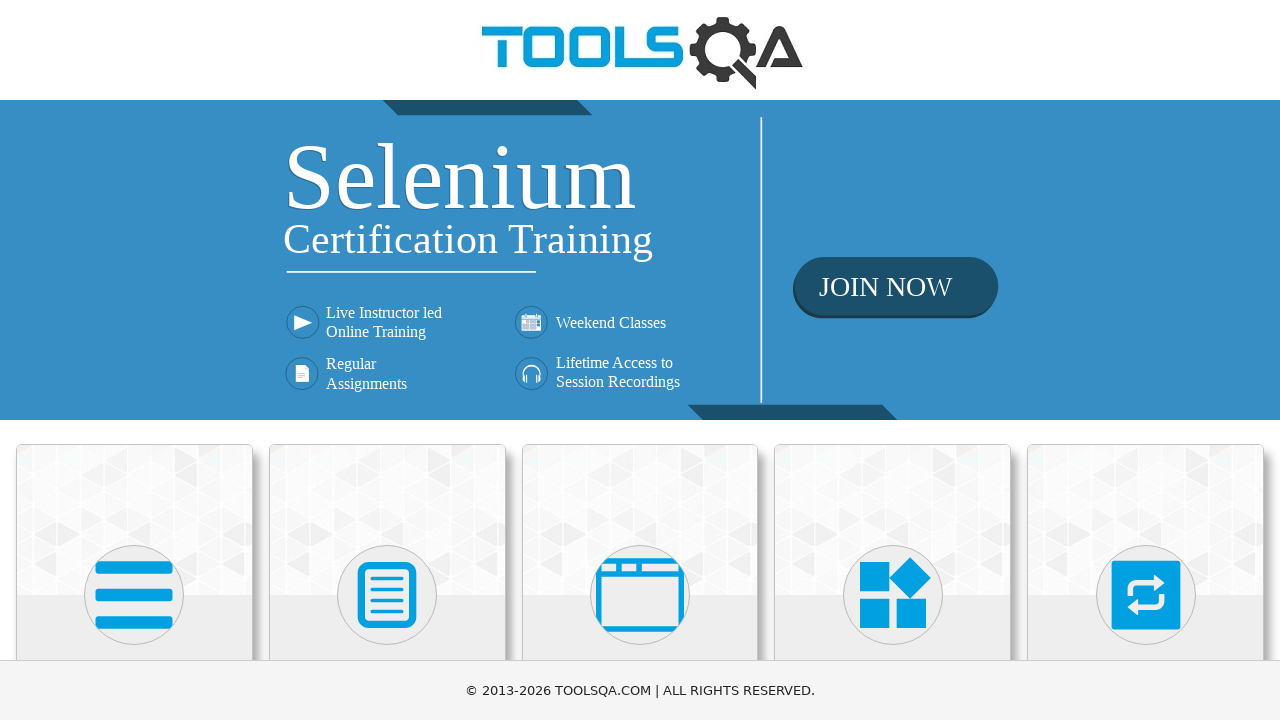

Selected country option '119' from dropdown on internal:label="Country (required)"i
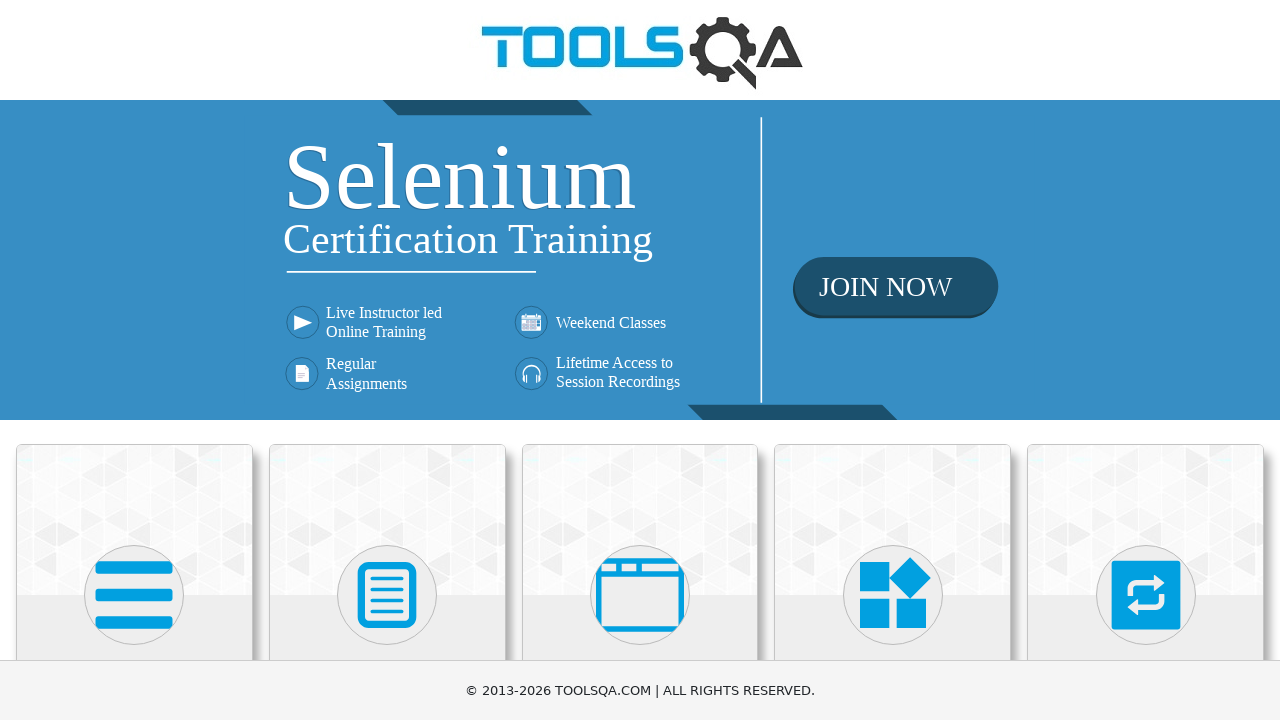

Clicked on City field at (895, 430) on internal:label="City\n(required)"i
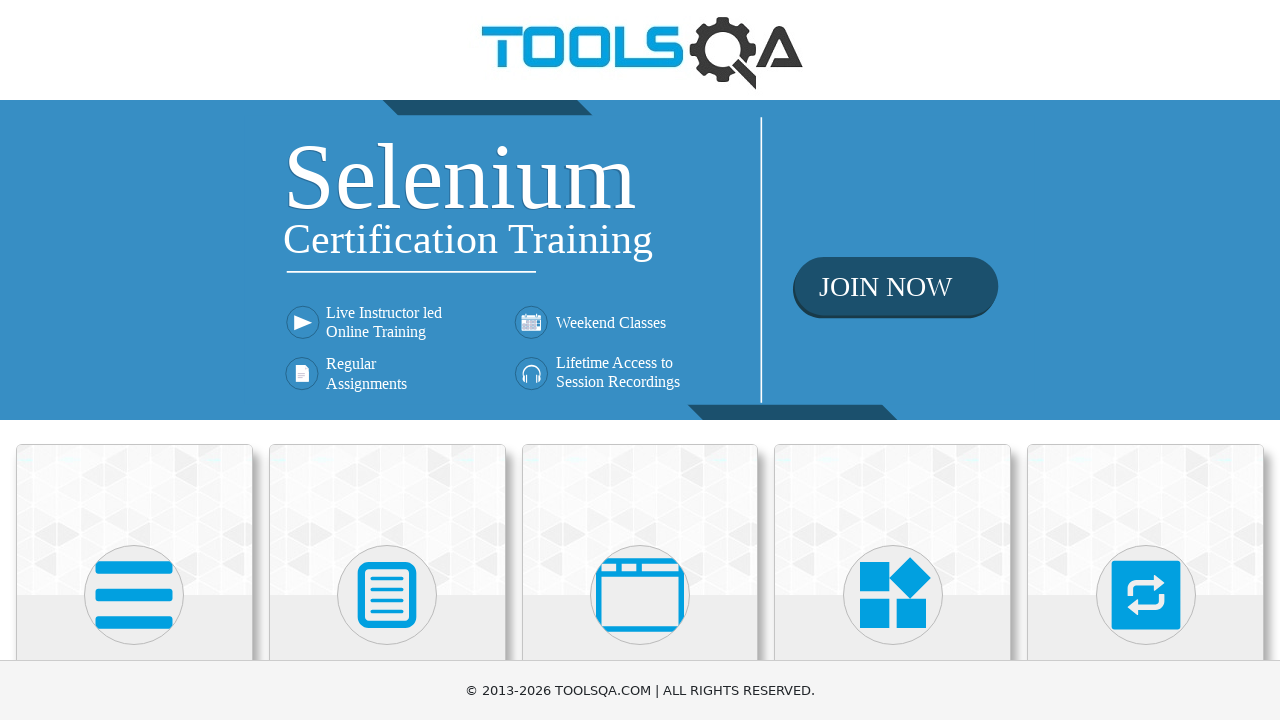

Filled City field with 'New York' on internal:label="City\n(required)"i
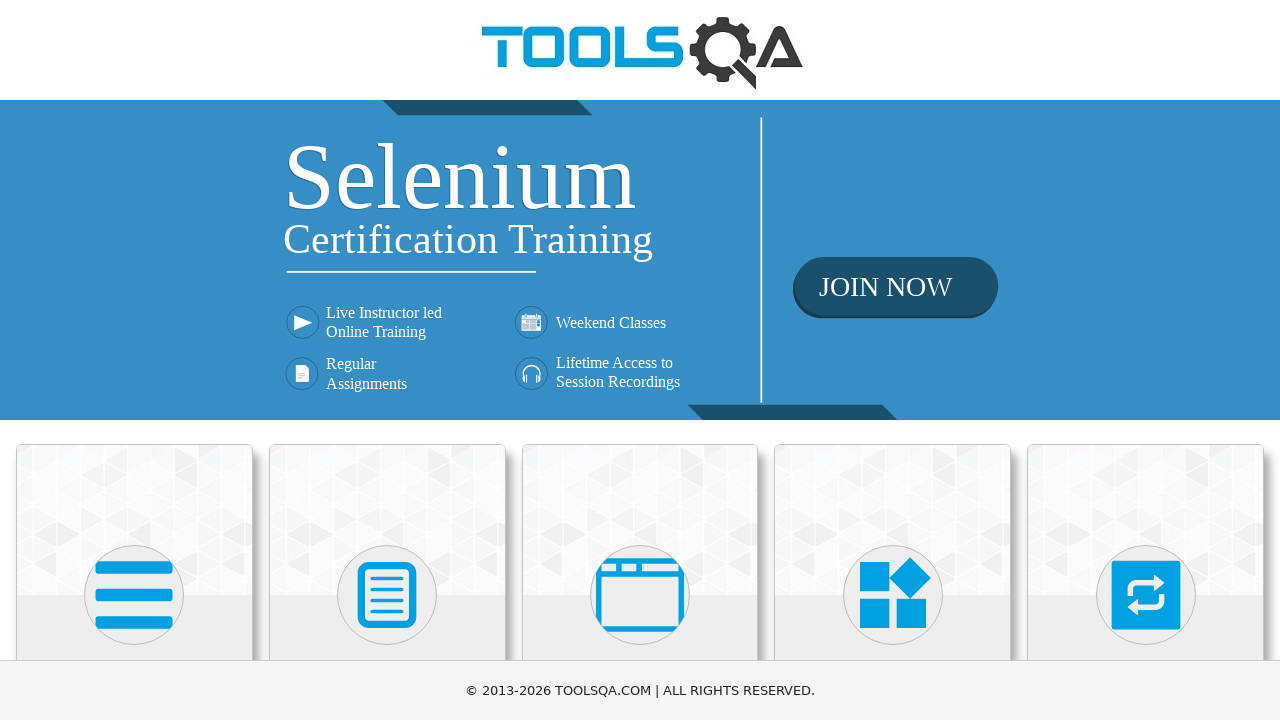

Clicked on Message field at (640, 563) on internal:label="Your\nMessage (required)"i
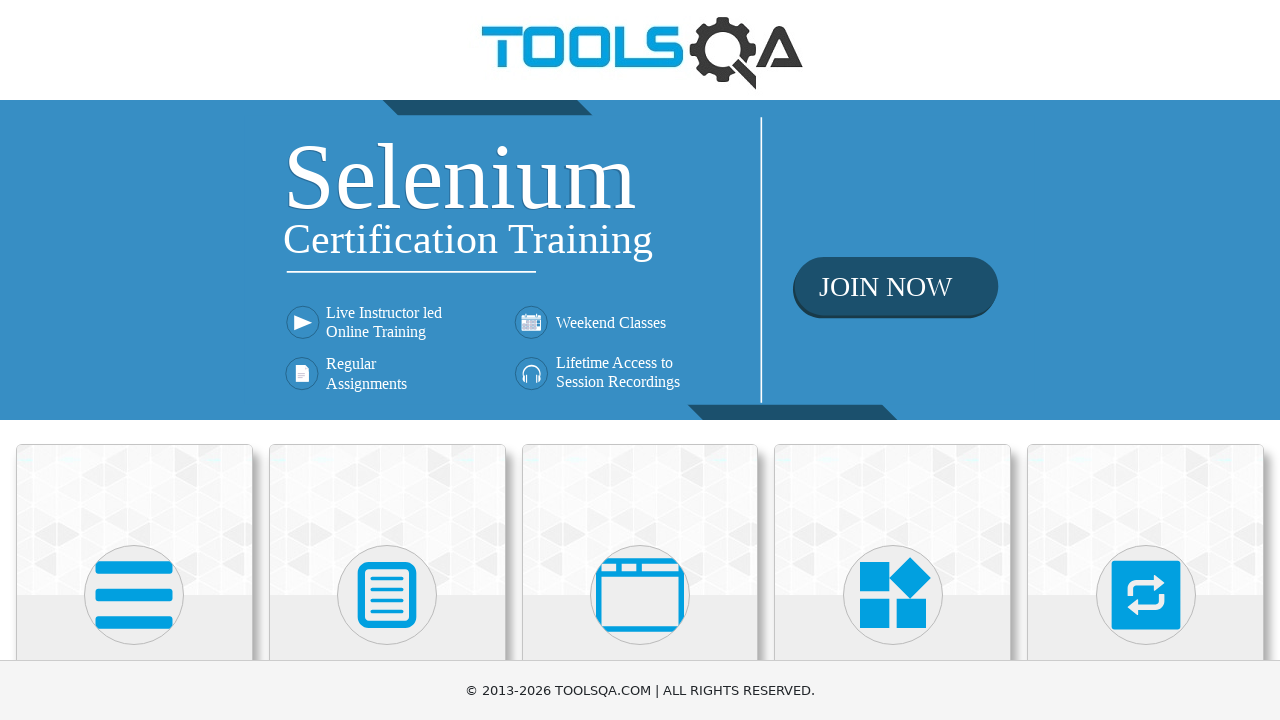

Filled Message field with training inquiry text on internal:label="Your\nMessage (required)"i
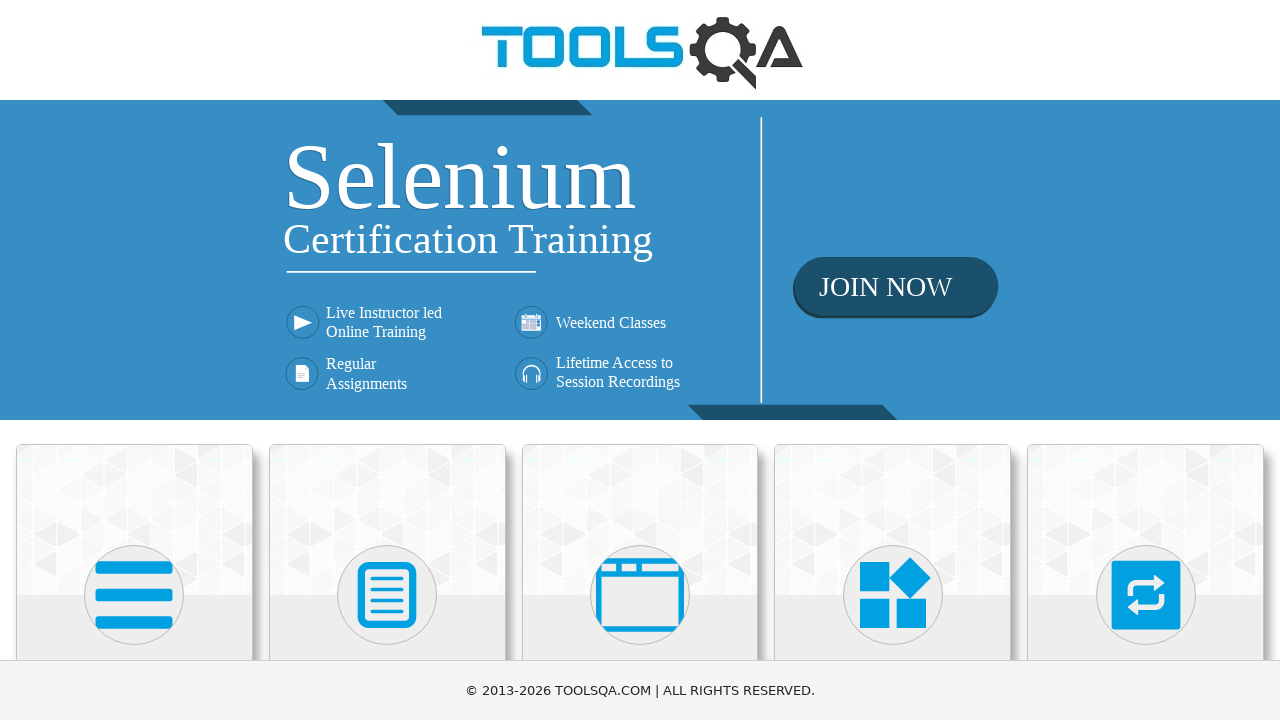

Clicked on CAPTCHA code input field at (385, 693) on internal:label="Input\nthis code"i
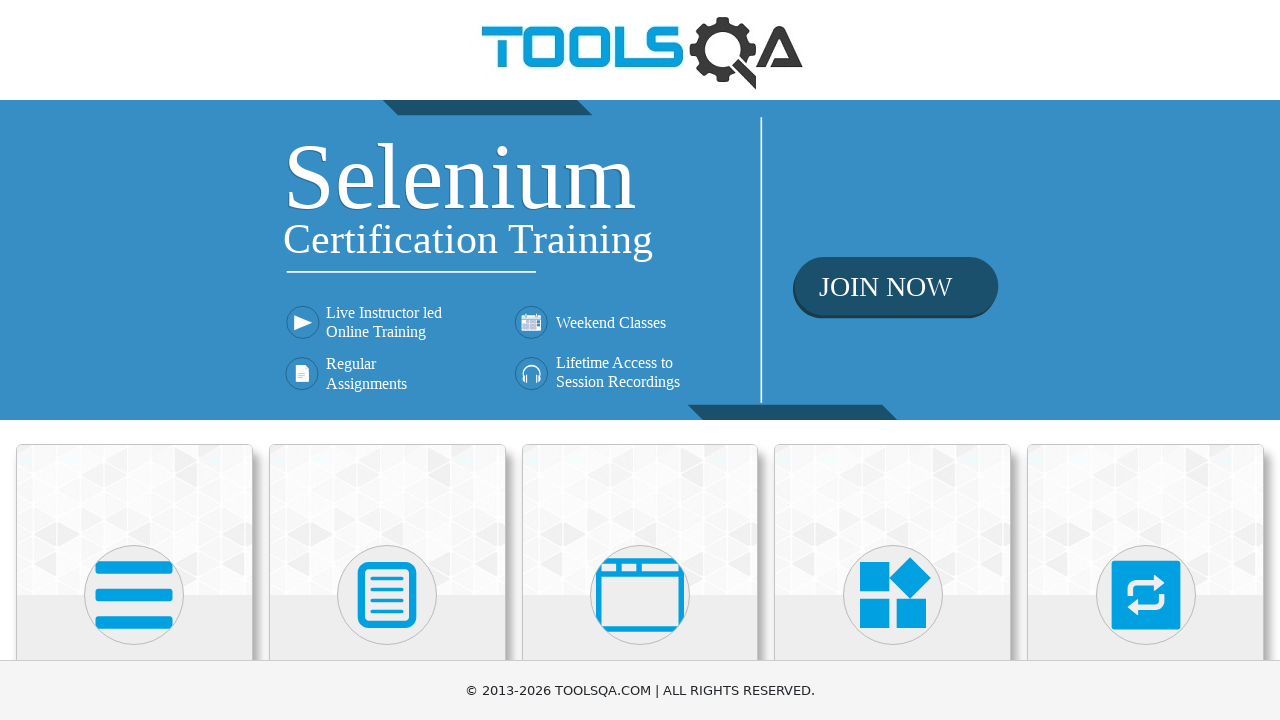

Filled CAPTCHA code field with 'ABC123' on internal:label="Input\nthis code"i
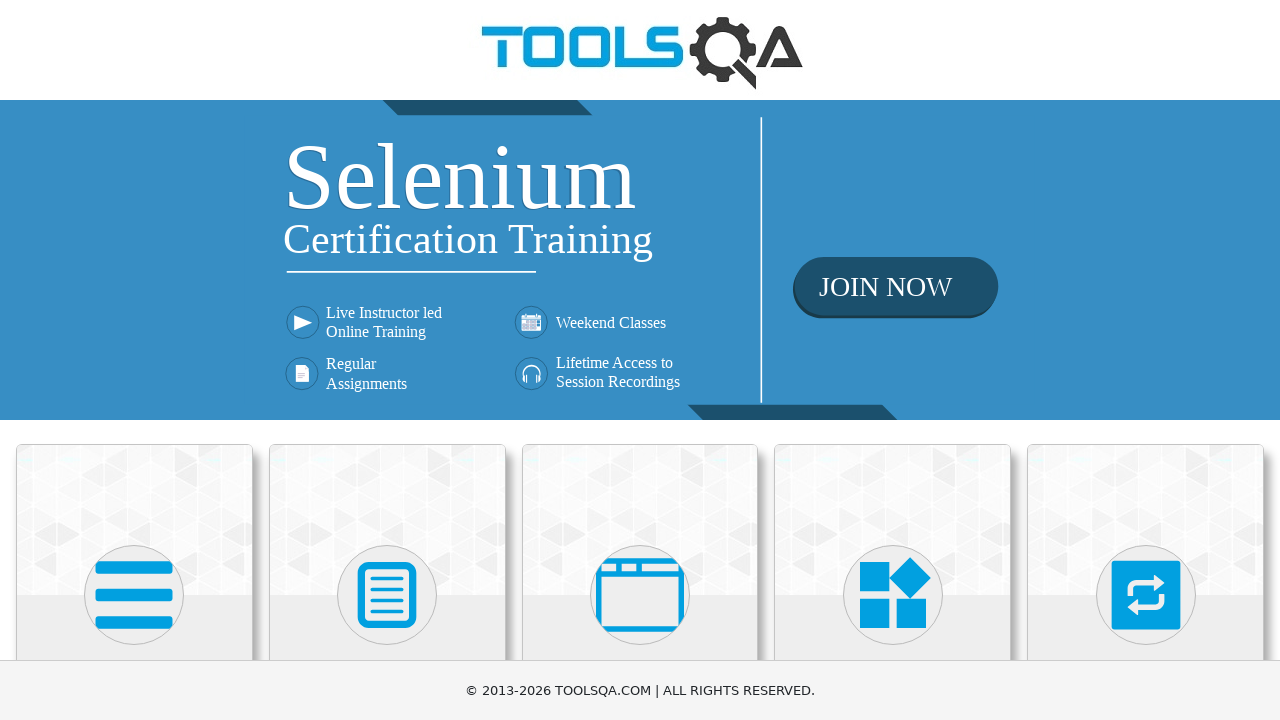

Clicked Send button to submit registration form at (895, 692) on internal:role=button[name="Send"i]
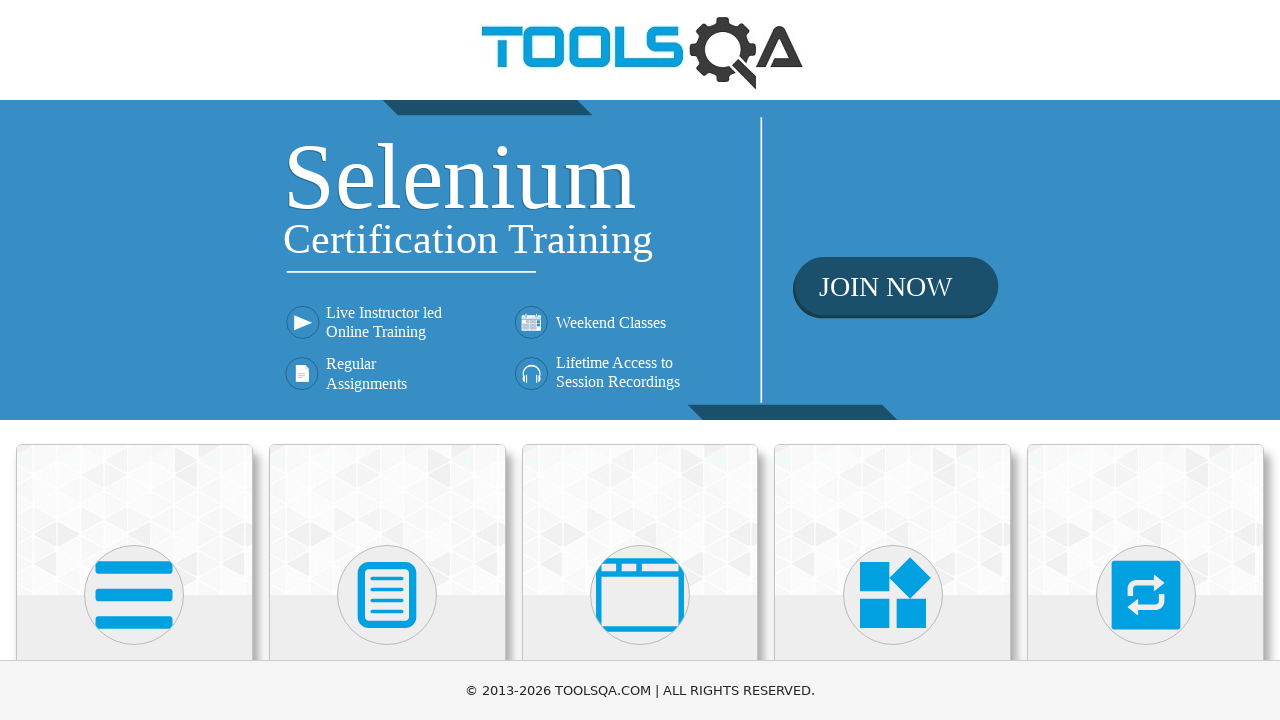

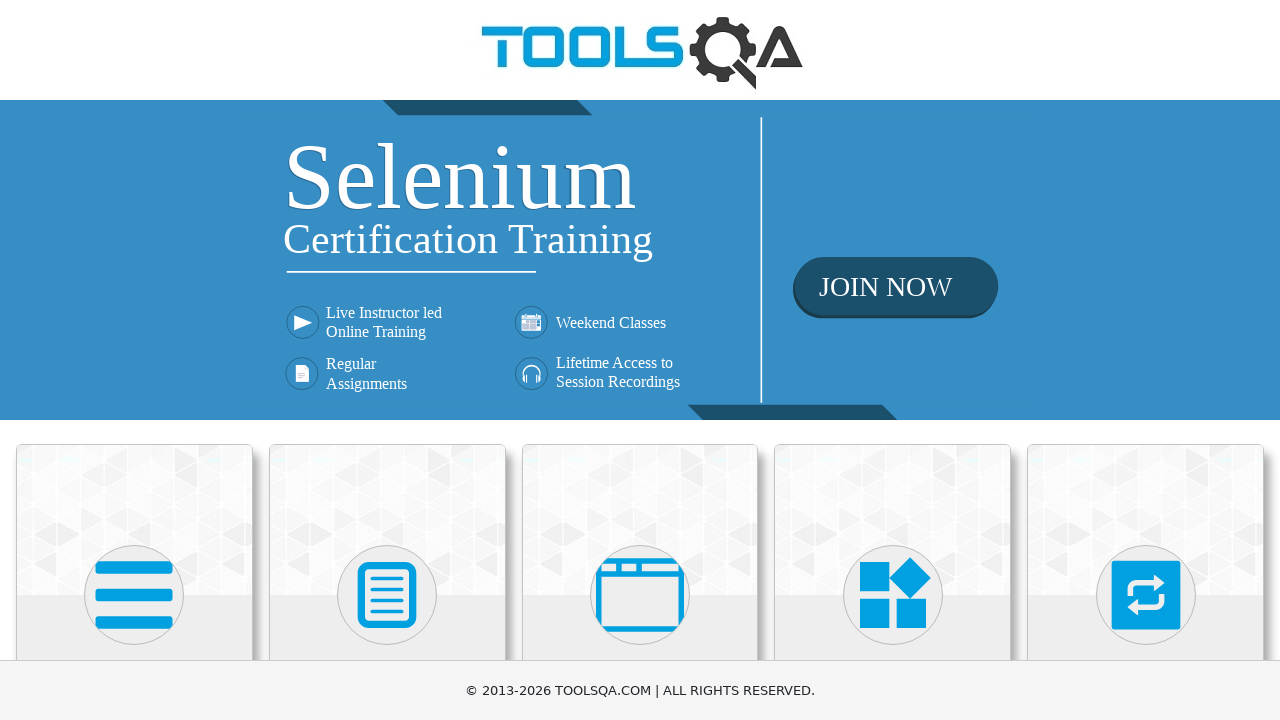